Tests basic browser navigation functionality by visiting multiple websites (Flipkart, GlobalGarner shopping, SpiceJet), navigating back and forward, and verifying page titles and URLs.

Starting URL: https://www.flipkart.com/

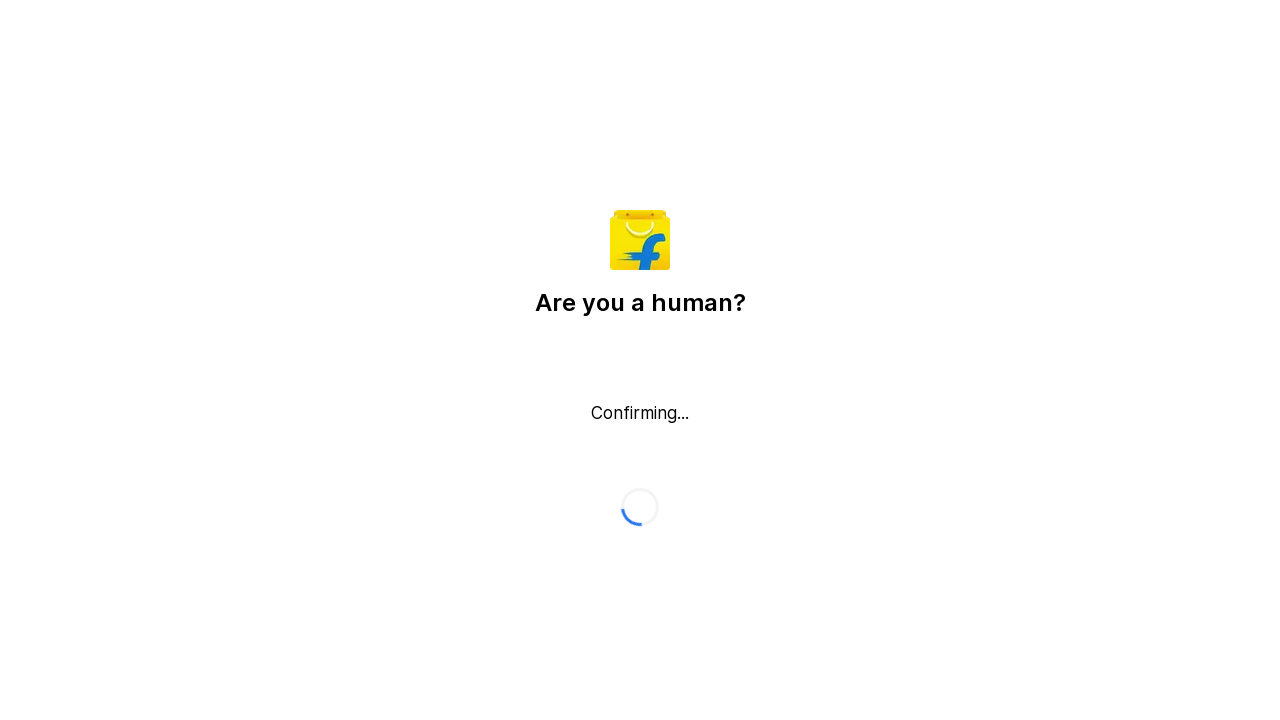

Retrieved page title from Flipkart
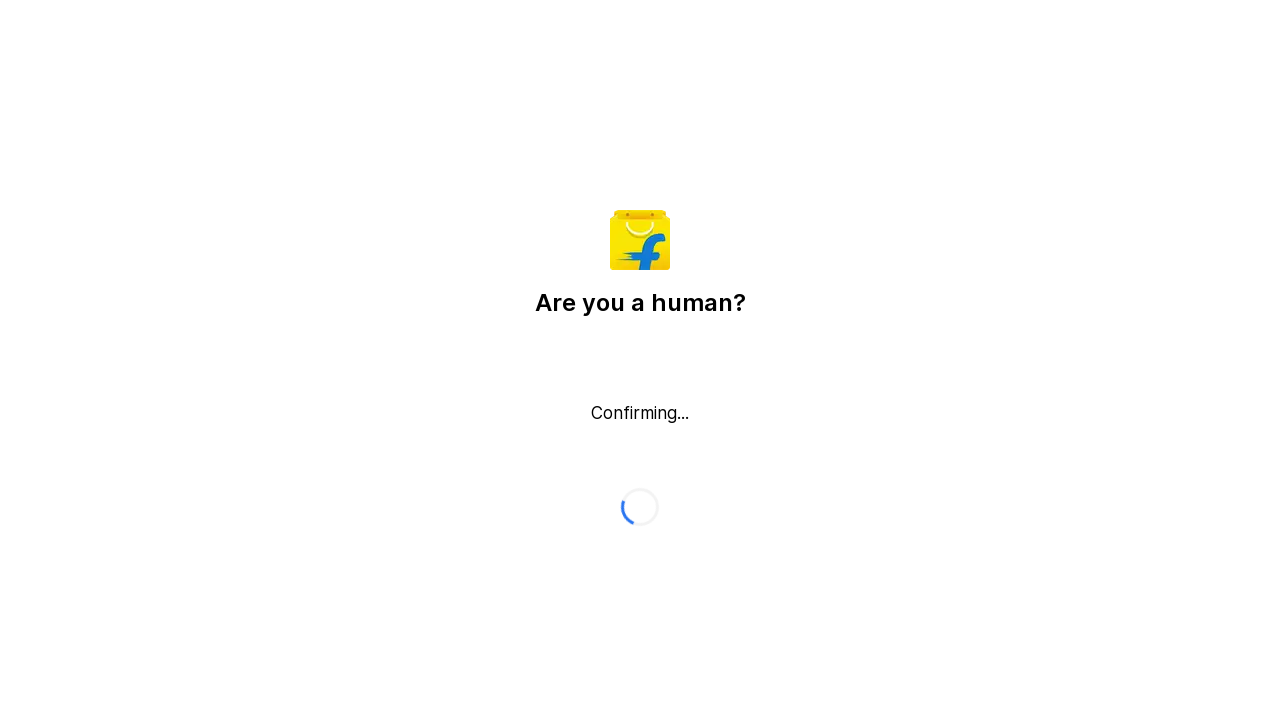

Retrieved current URL
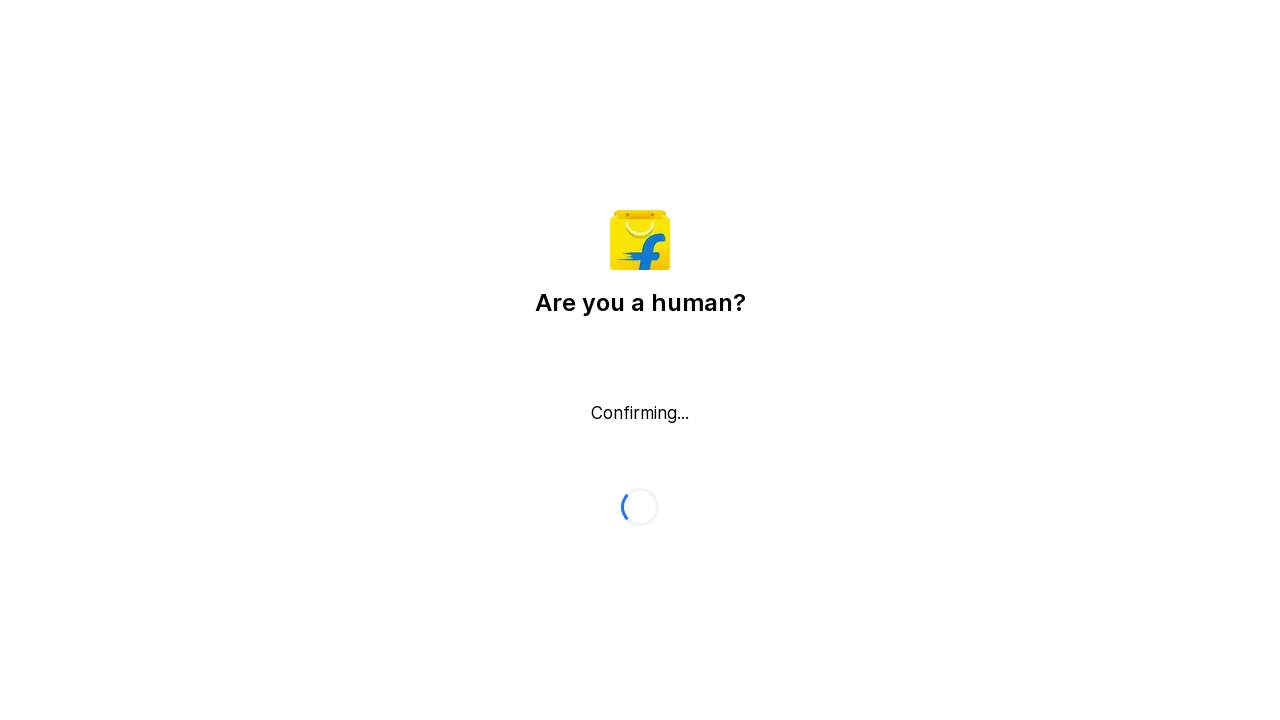

Navigated to GlobalGarner shopping website
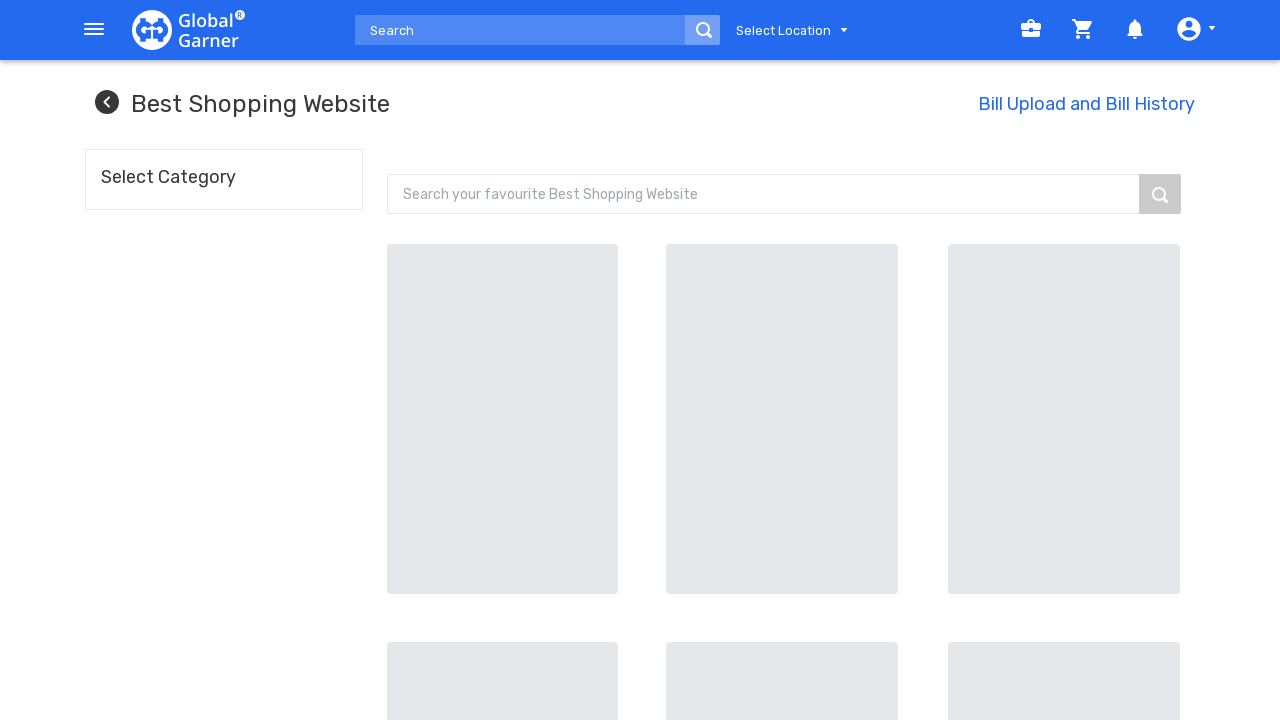

GlobalGarner page loaded completely
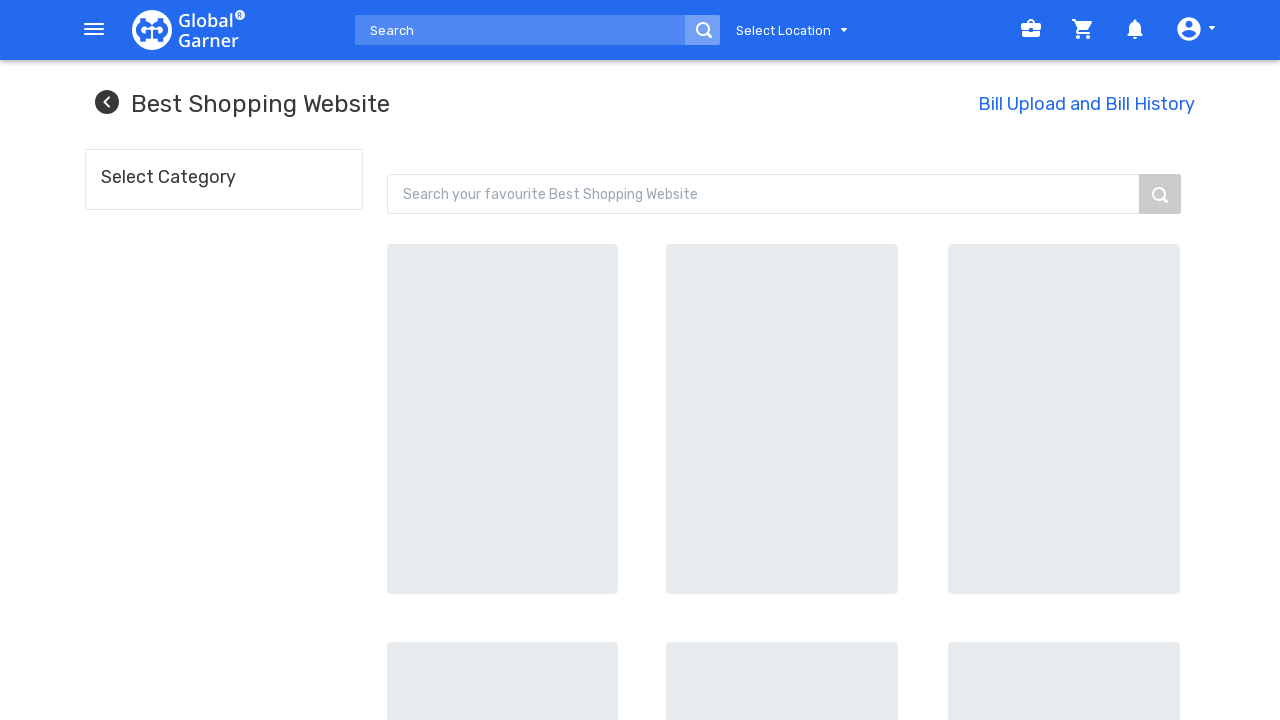

Navigated back to previous page (Flipkart)
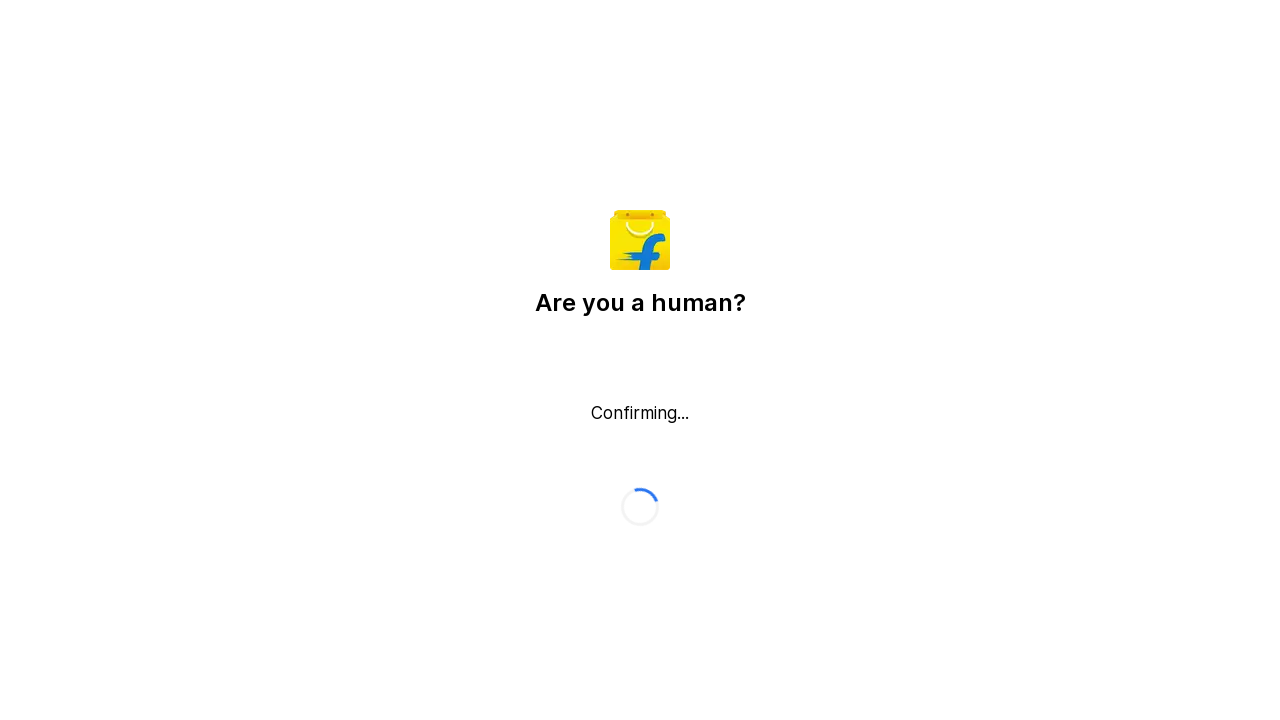

Page loaded after navigating back
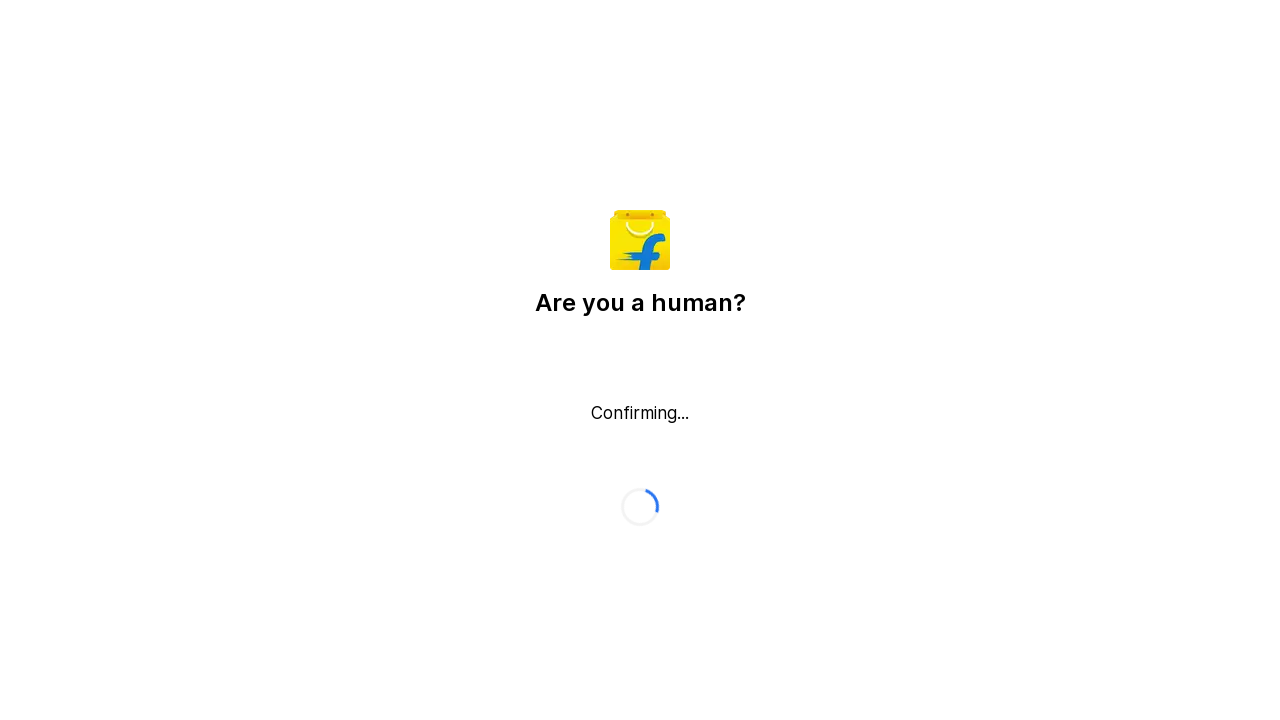

Navigated forward to GlobalGarner page
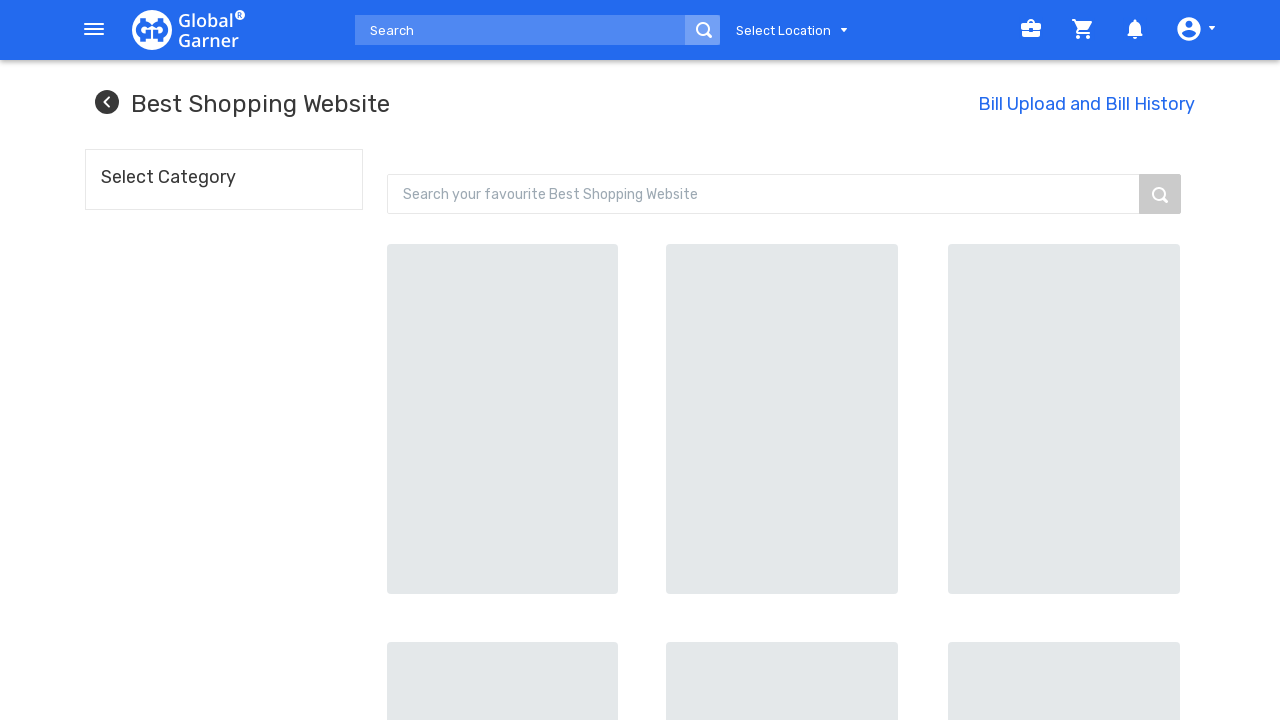

Navigated to SpiceJet website
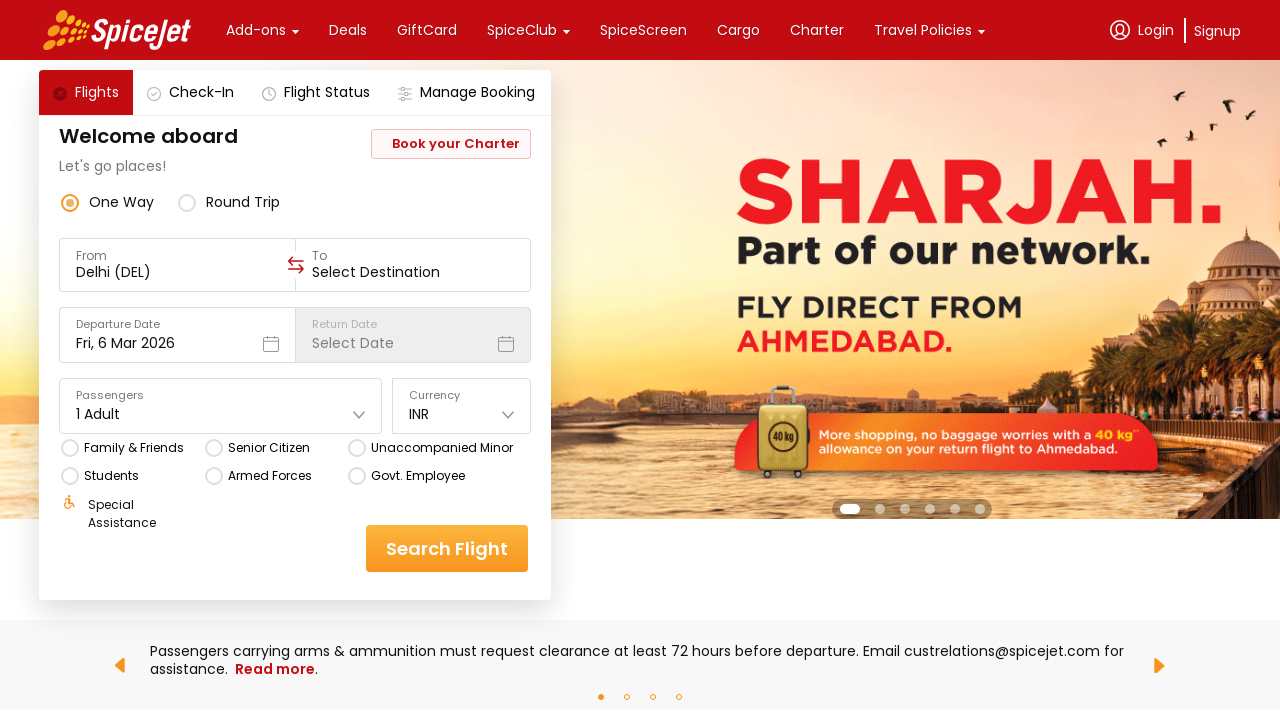

SpiceJet page loaded completely
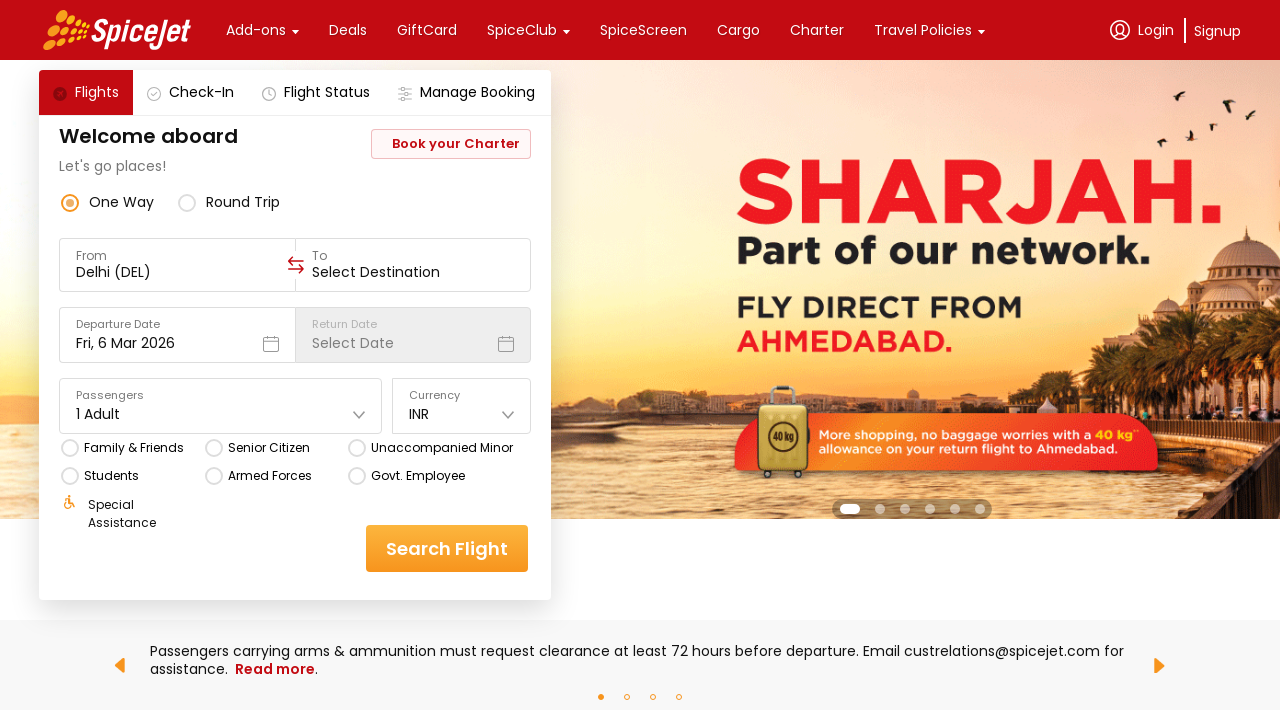

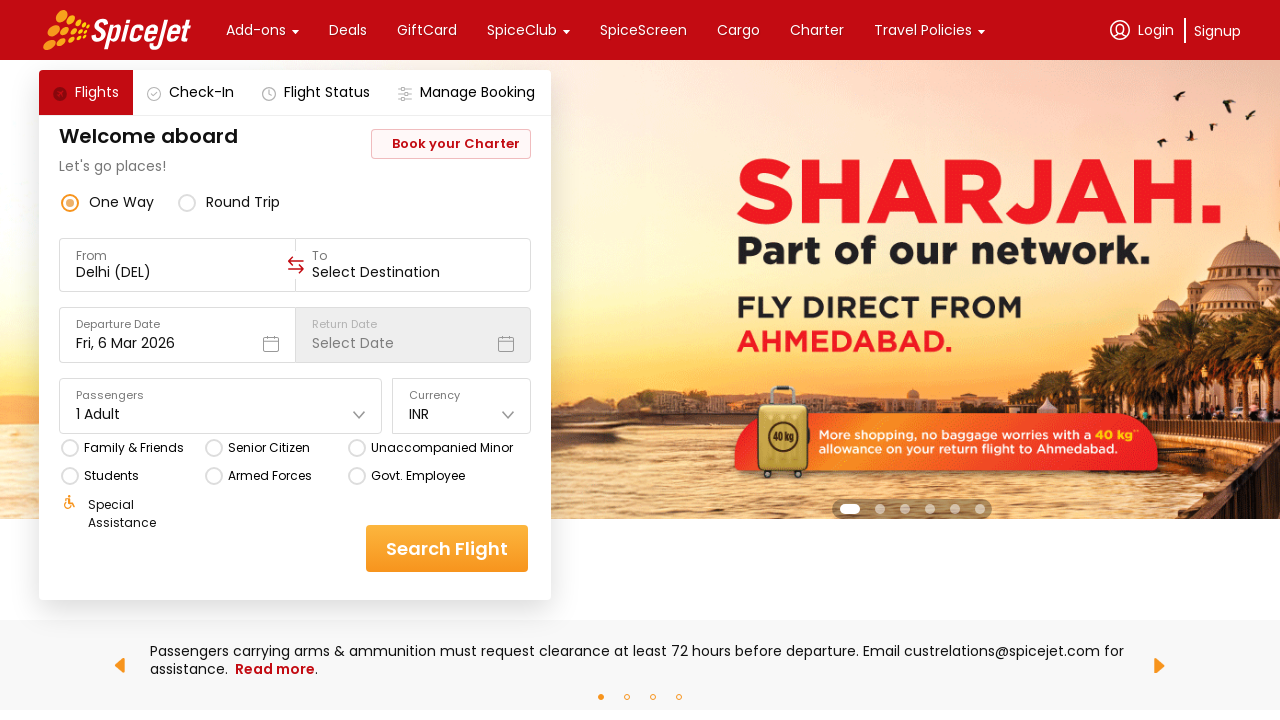